Tests a tutorial form by reading table contents, filling in name/email/phone fields, selecting a dropdown option, enabling a checkbox, and clicking a submit button to verify navigation to a redirect page.

Starting URL: http://qxf2.com/selenium-tutorial-main

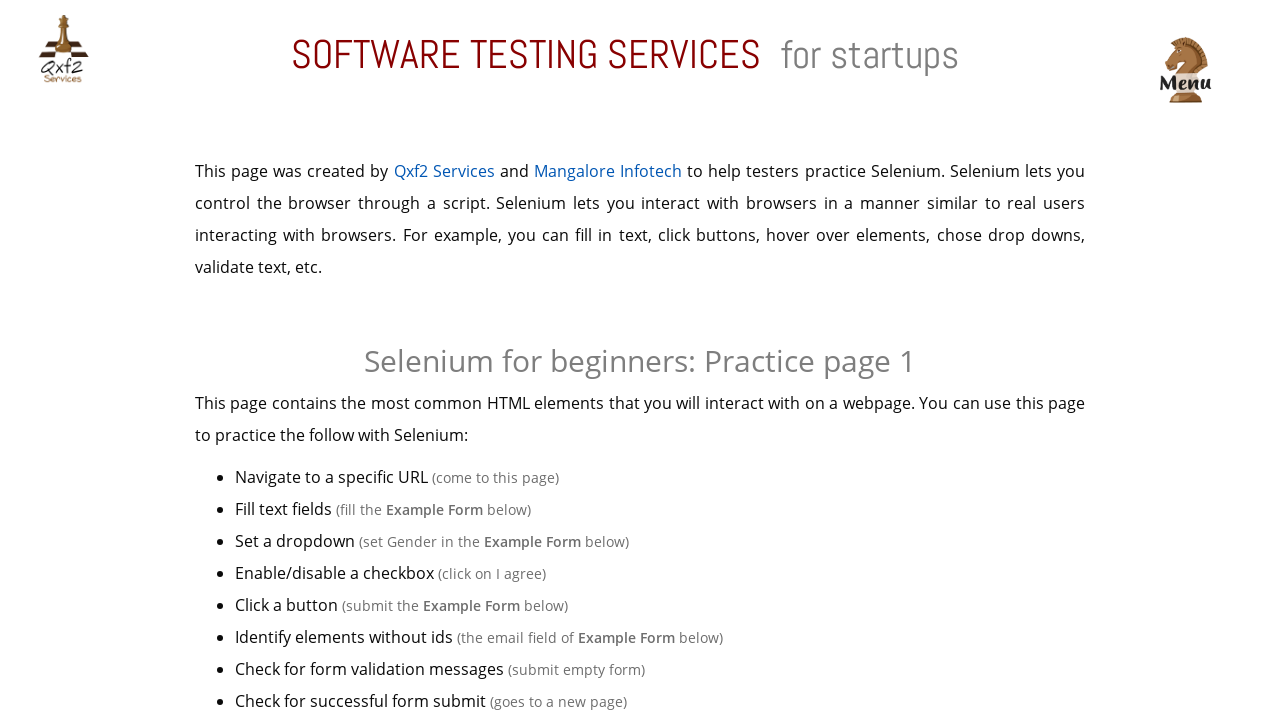

Waited for Example table to load
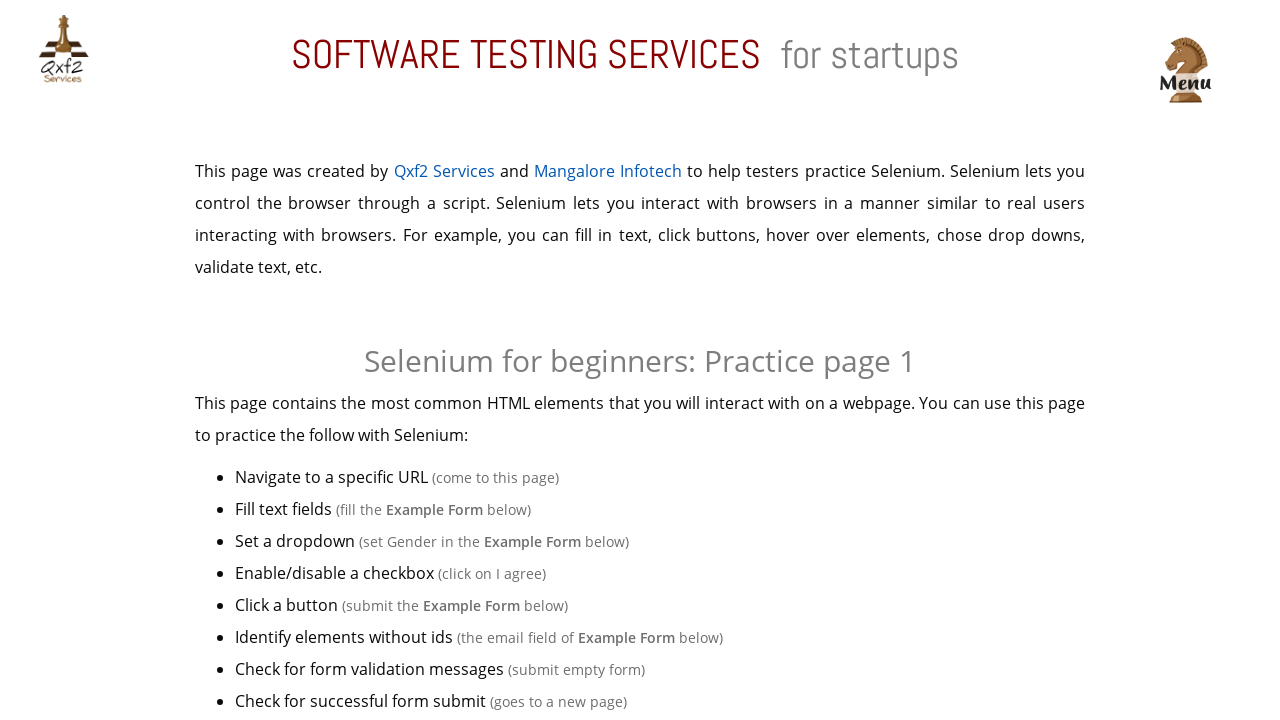

Filled name field with 'Ajitava' on #name
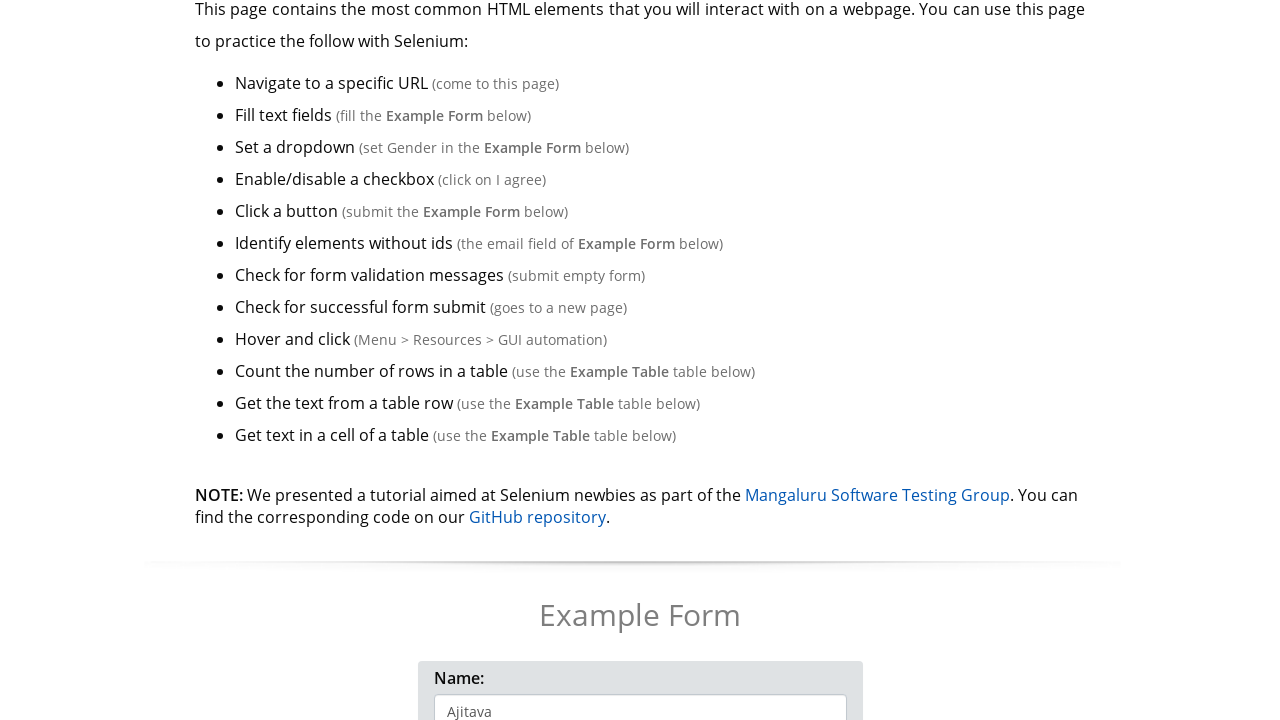

Filled email field with 'ajitava@qxf2.com' on input[name='email']
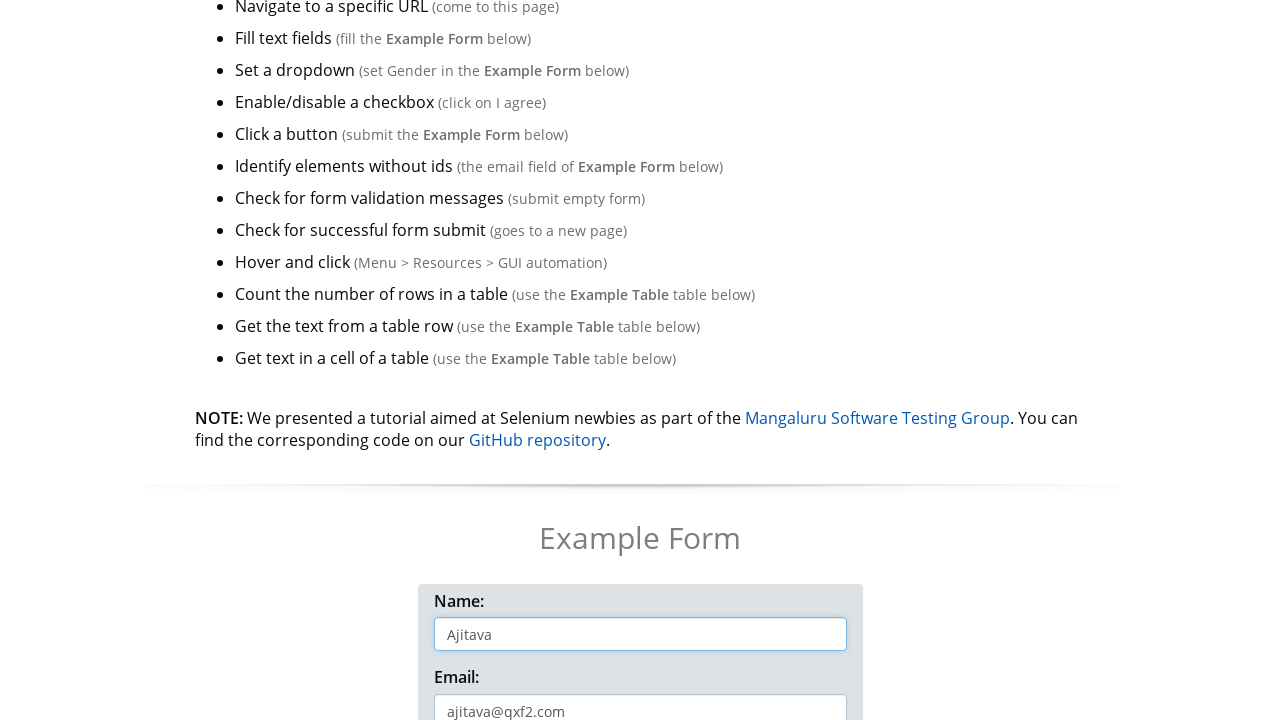

Filled phone field with '9999999999' on #phone
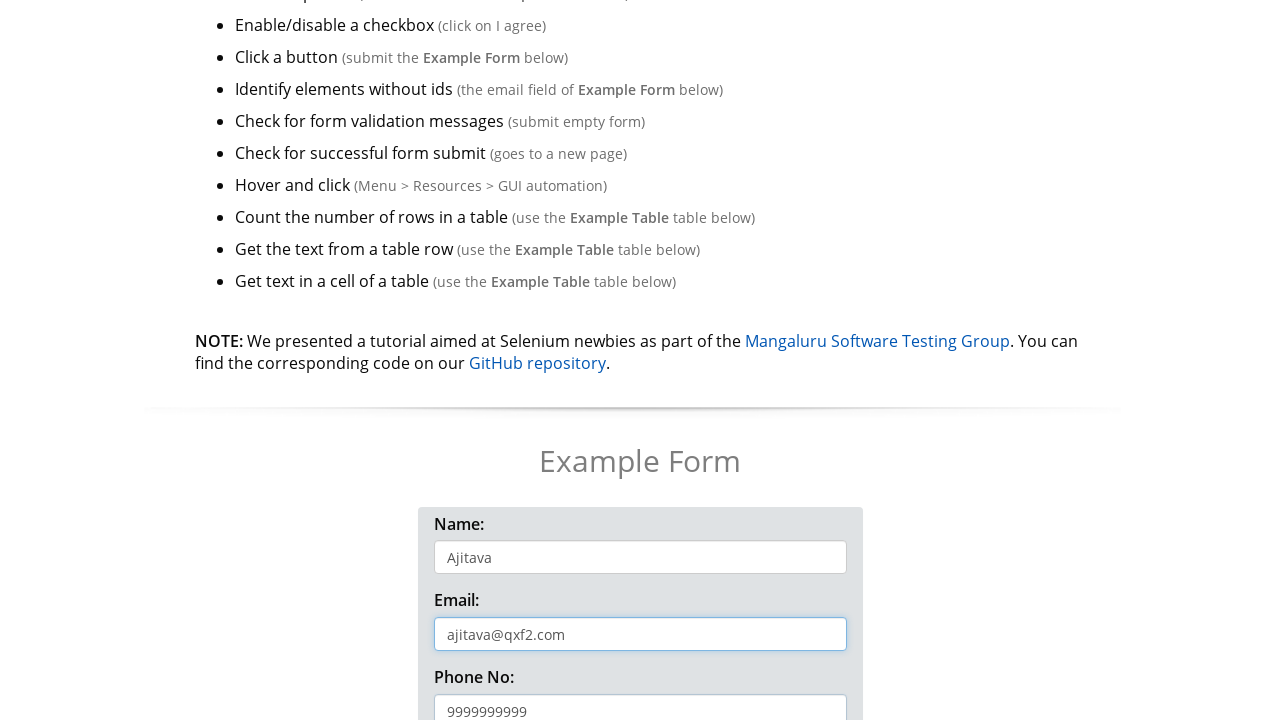

Clicked dropdown button to open options at (478, 360) on button[type='button']
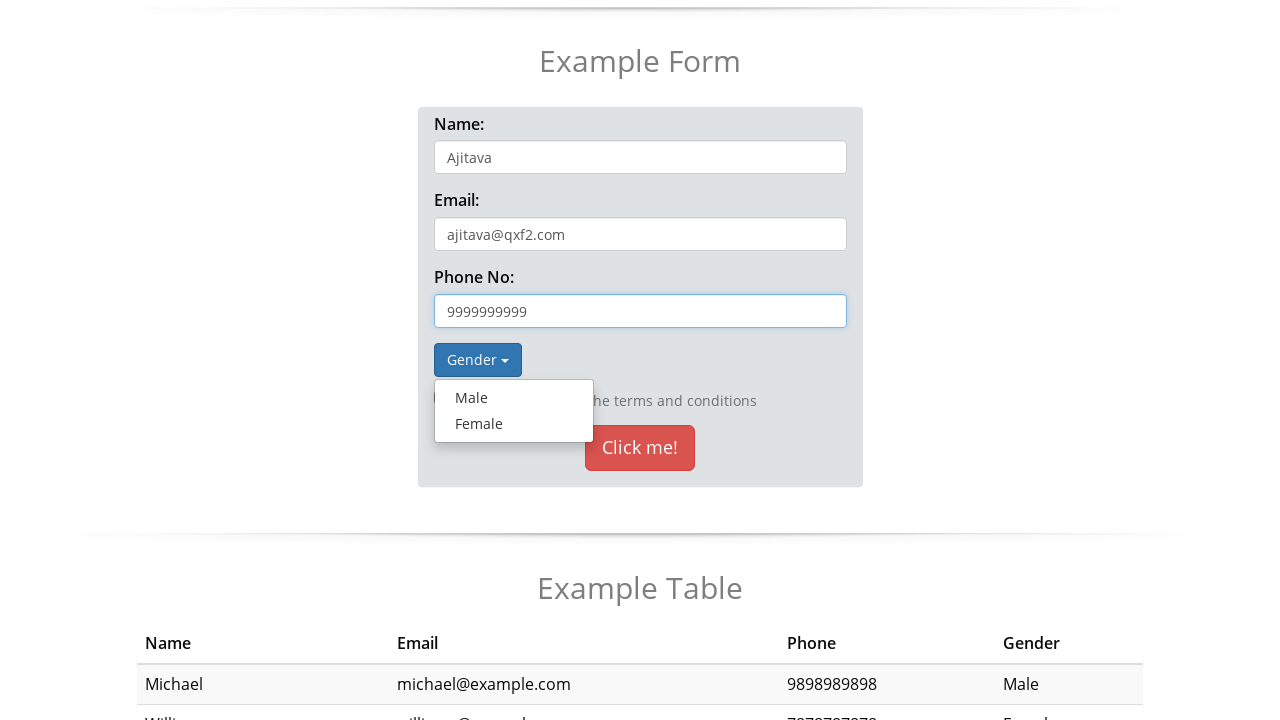

Selected 'Male' option from dropdown at (514, 398) on xpath=//a[text()='Male']
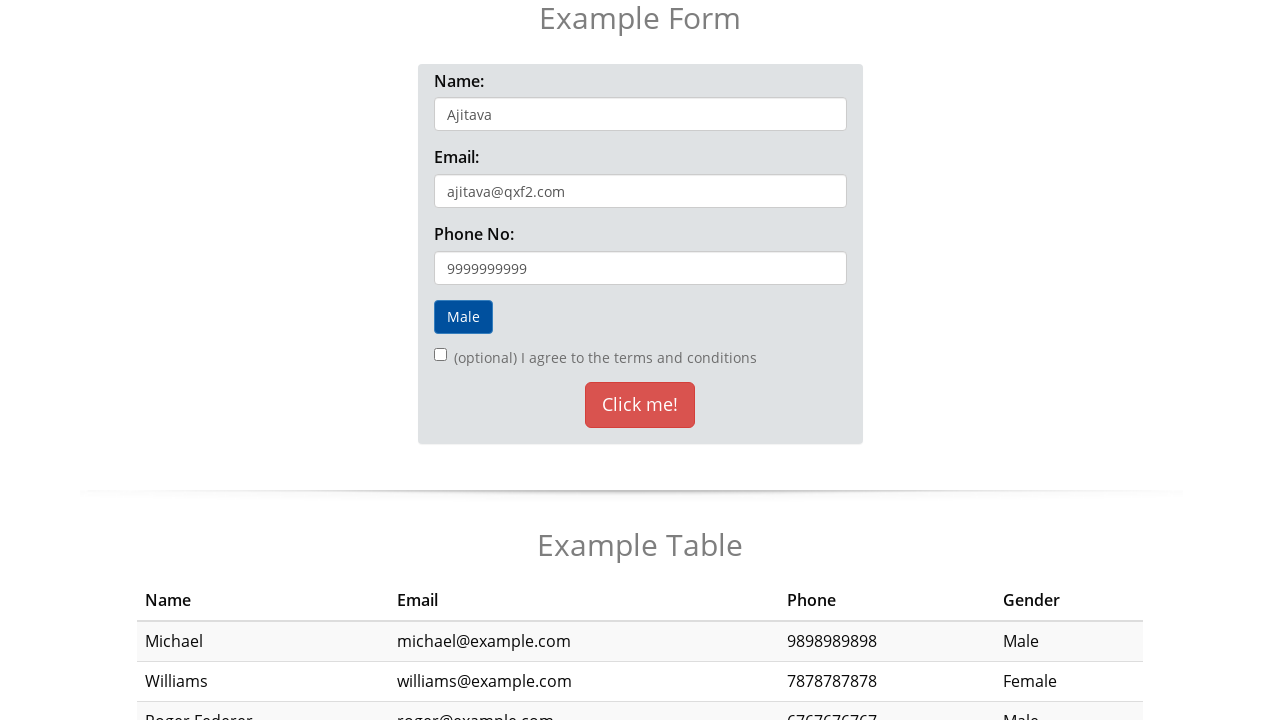

Enabled checkbox at (440, 355) on input[type='checkbox']
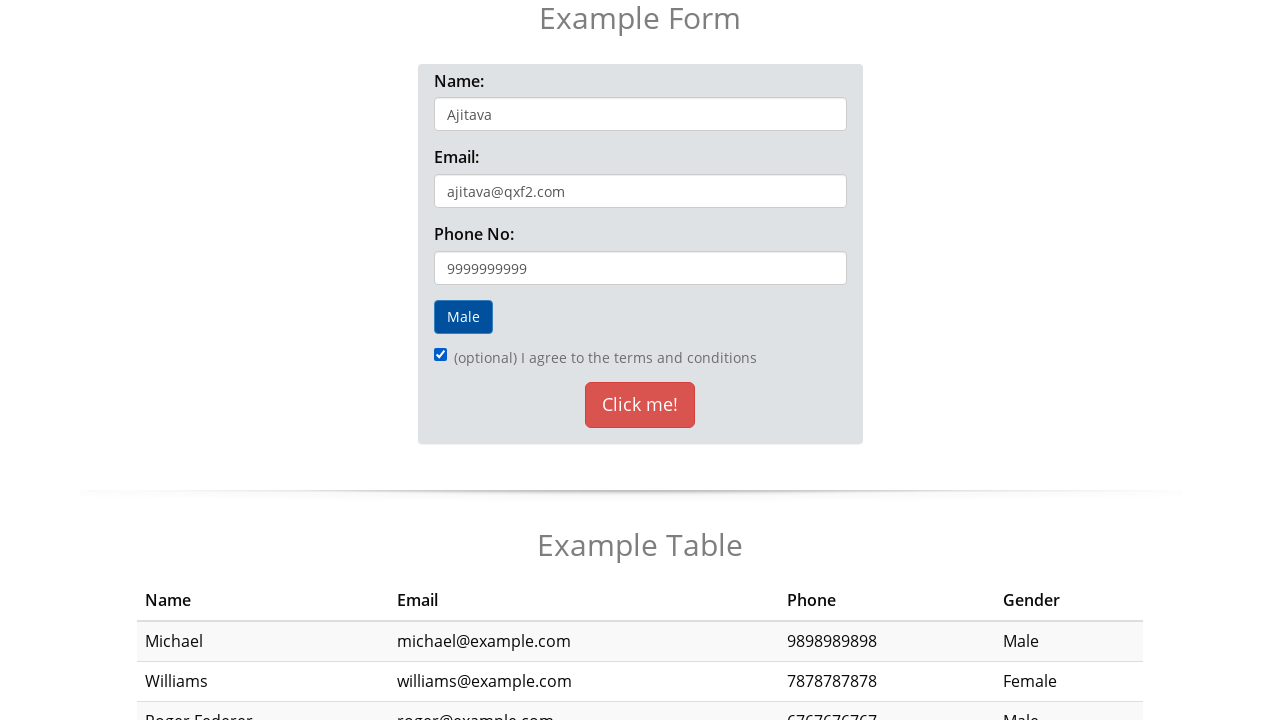

Clicked 'Click me!' submit button at (640, 405) on xpath=//button[text()='Click me!']
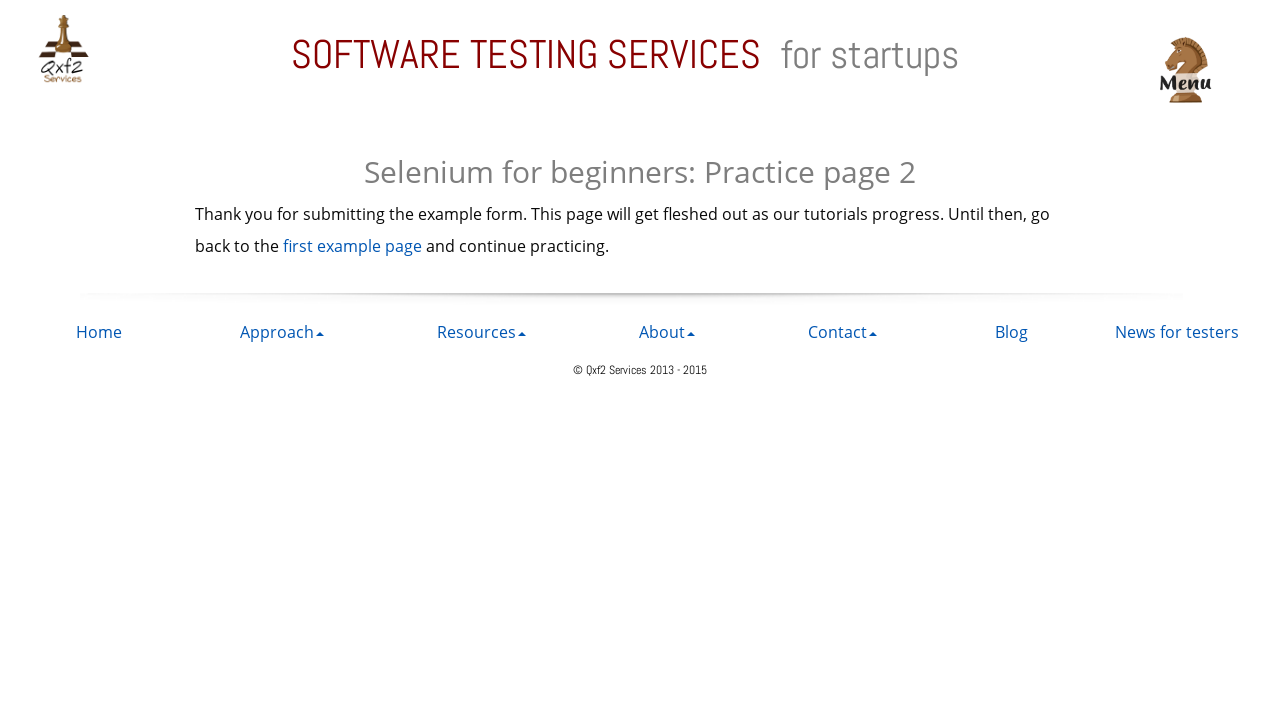

Navigated to redirect page confirming form submission
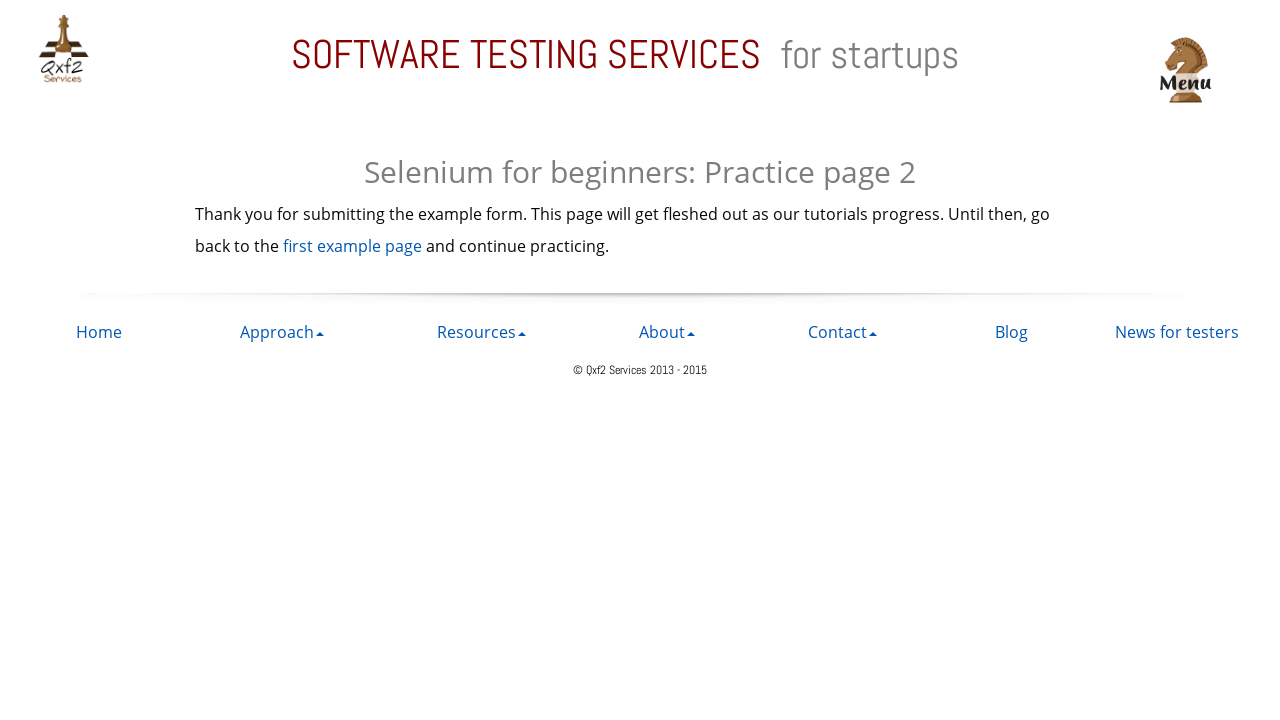

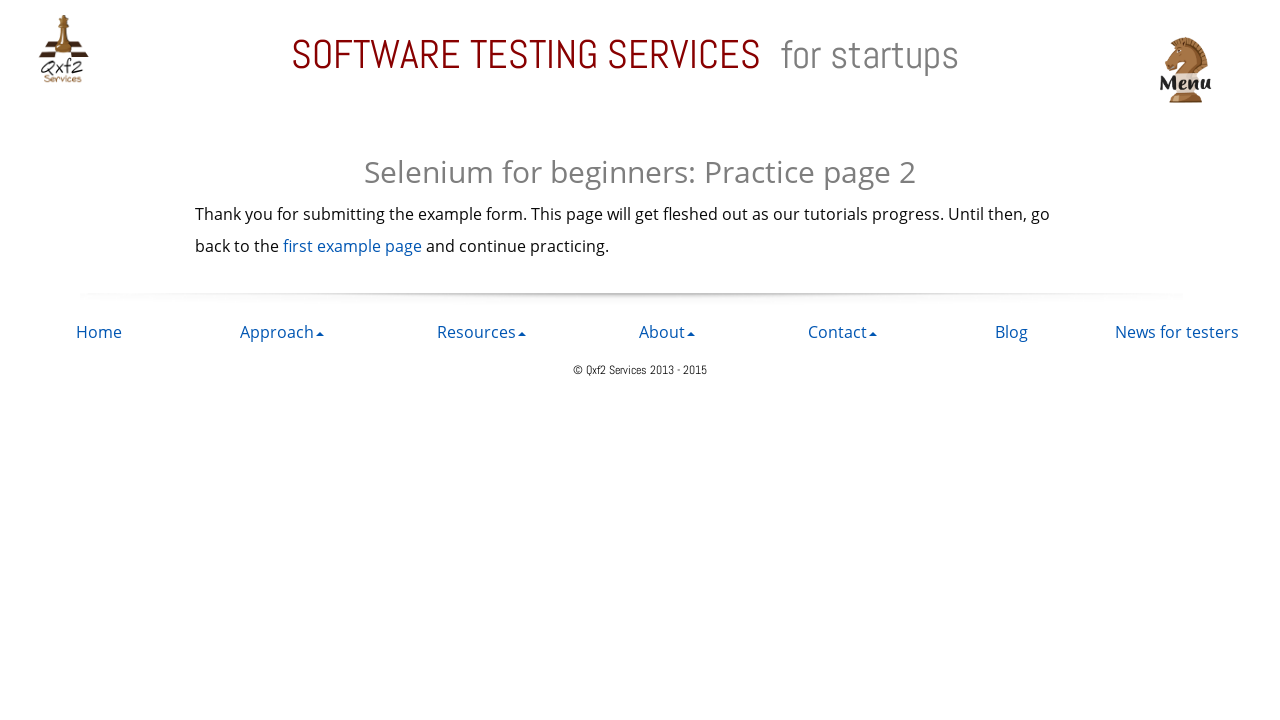